Tests a page with delayed element loading by waiting for a button to become clickable, clicking it, and verifying a success message appears

Starting URL: http://suninjuly.github.io/wait2.html

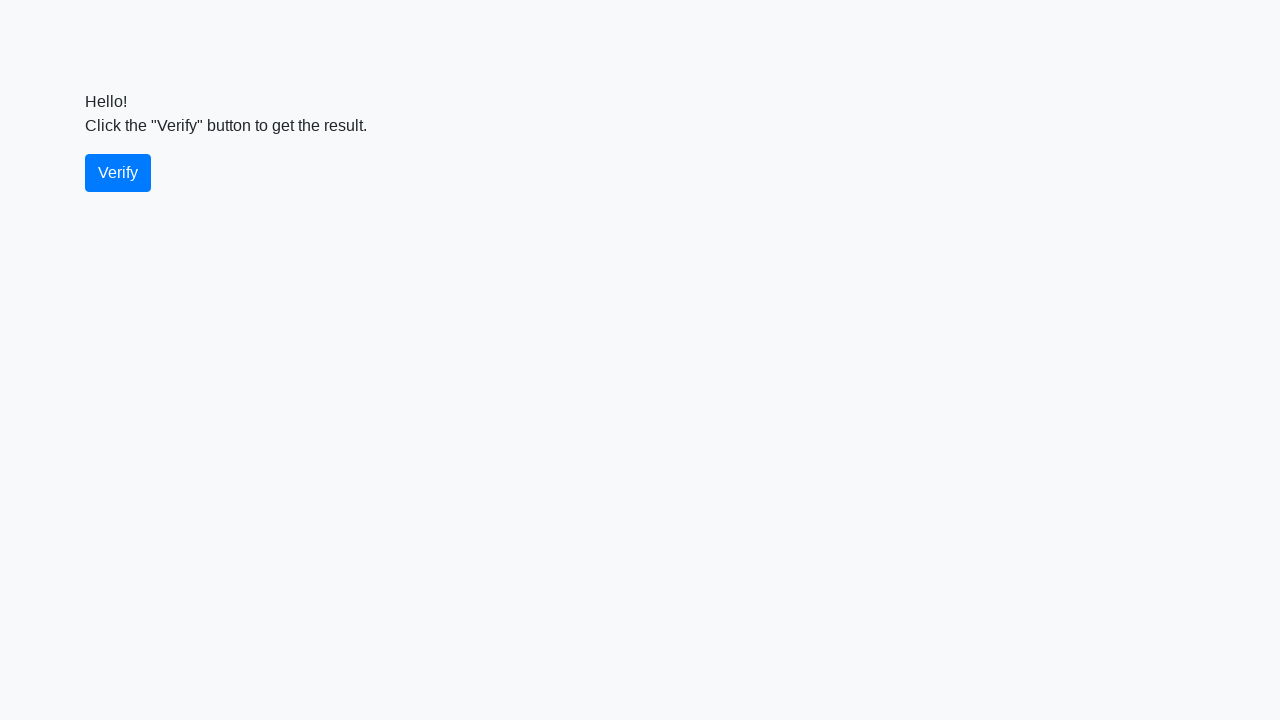

Verify button became visible
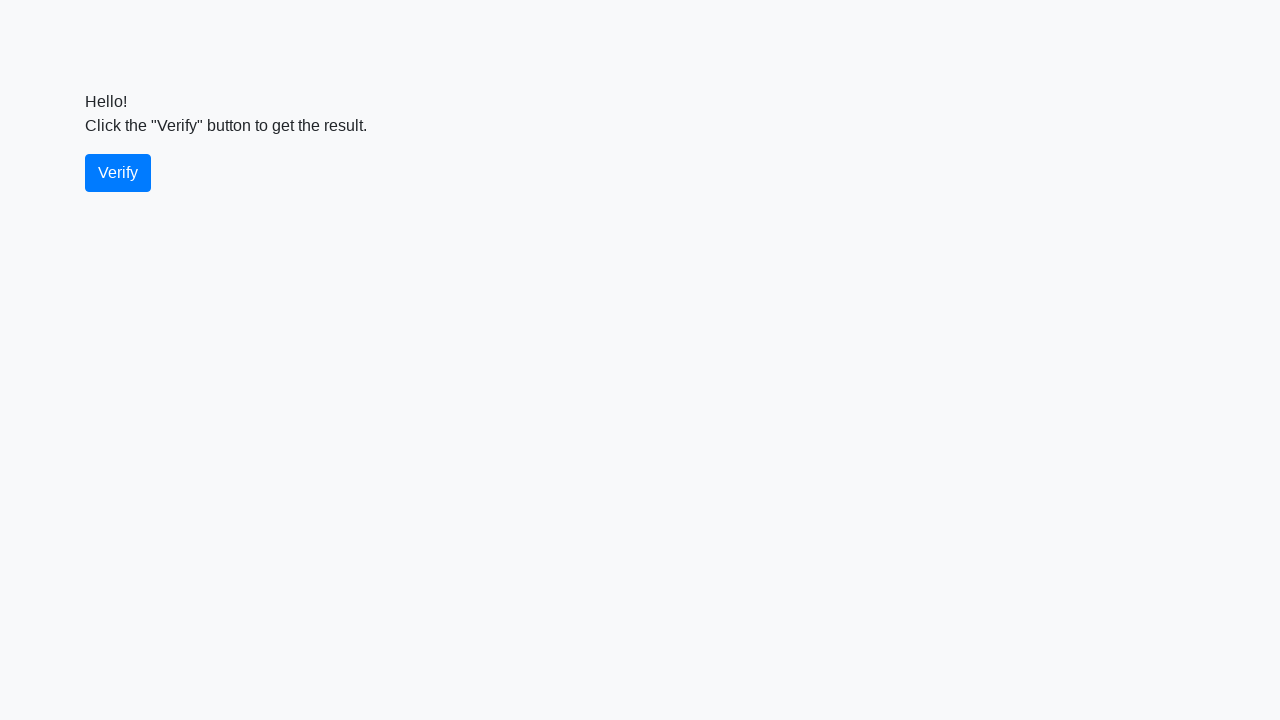

Clicked the verify button at (118, 173) on #verify
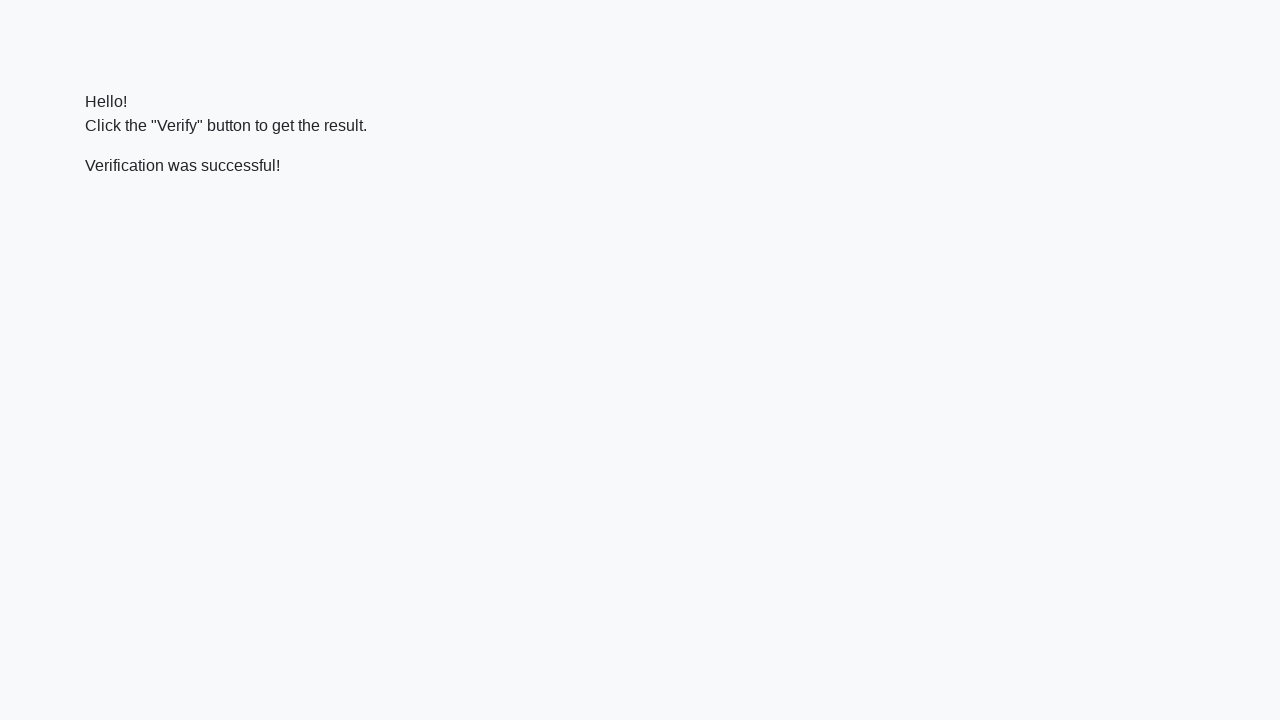

Success message element appeared
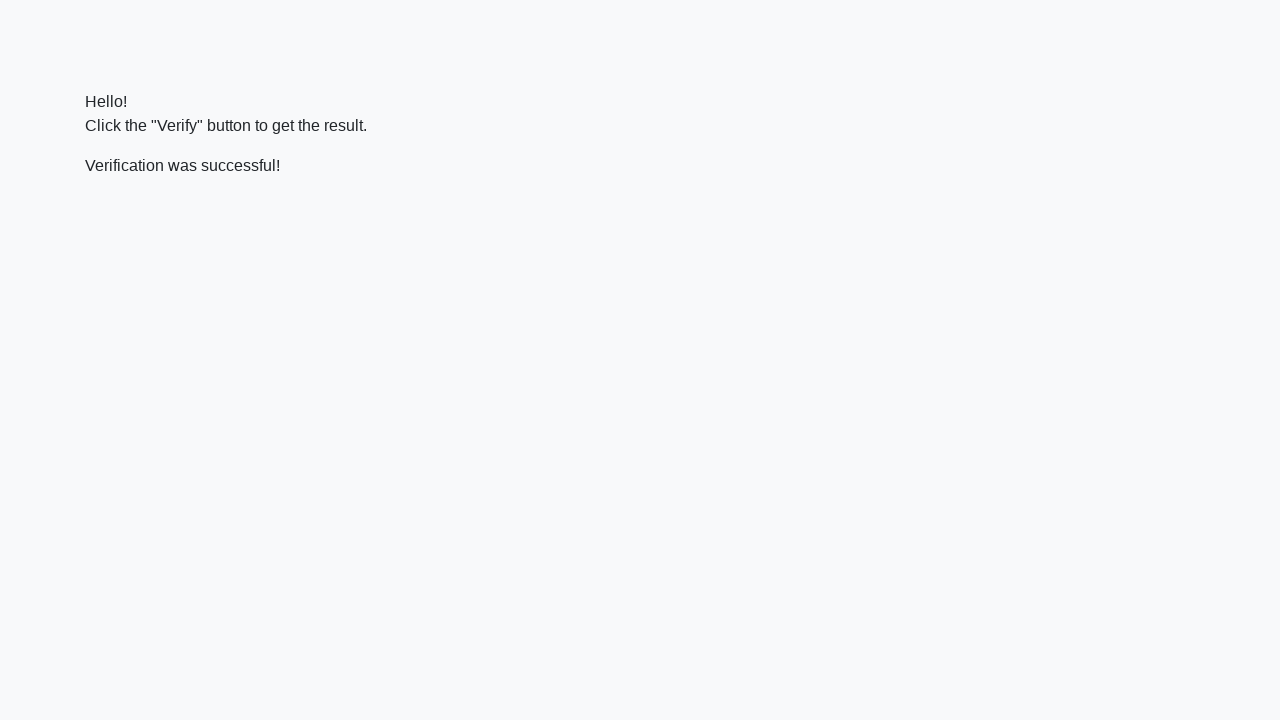

Verified success message contains 'successful'
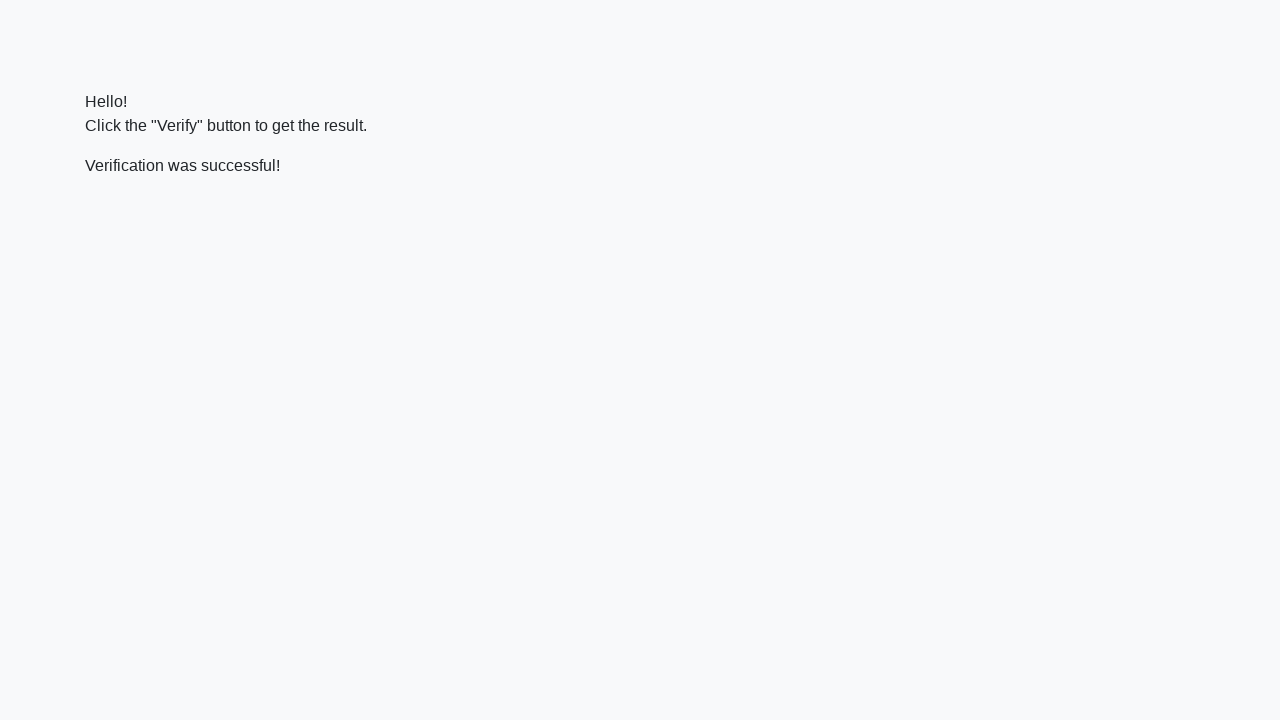

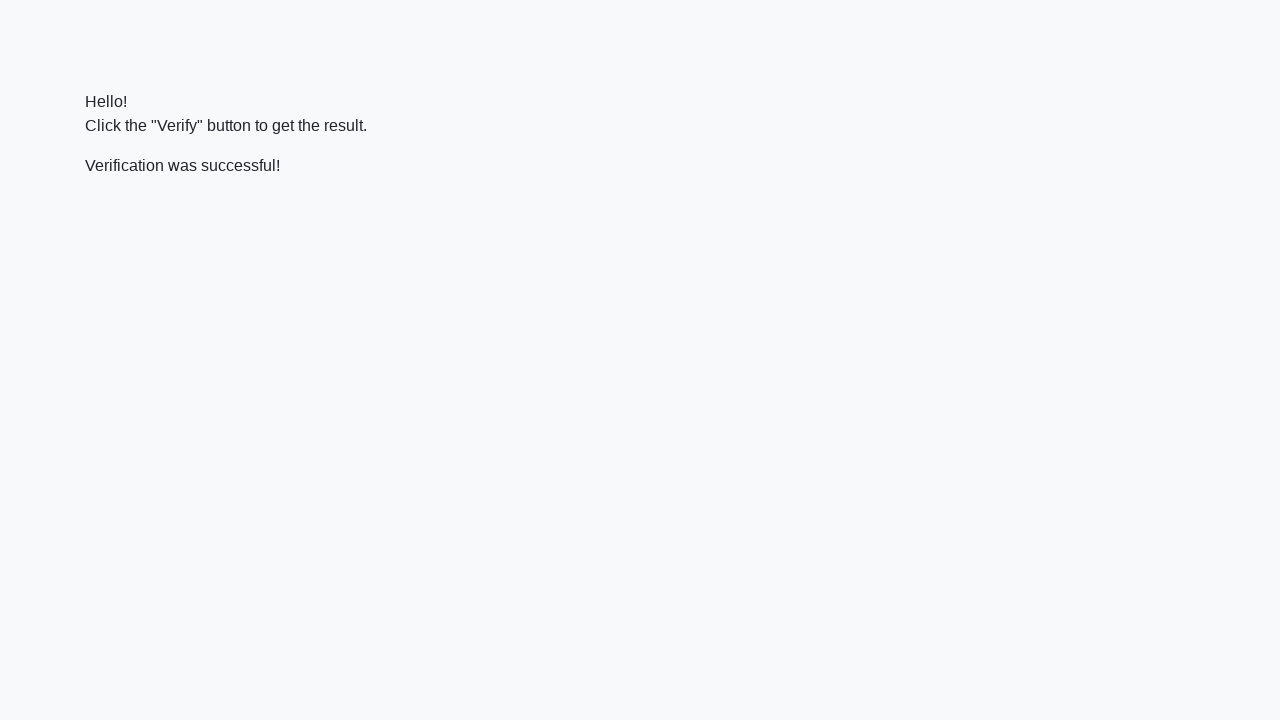